Tests un-marking todo items as complete by checking and then unchecking the checkbox

Starting URL: https://demo.playwright.dev/todomvc

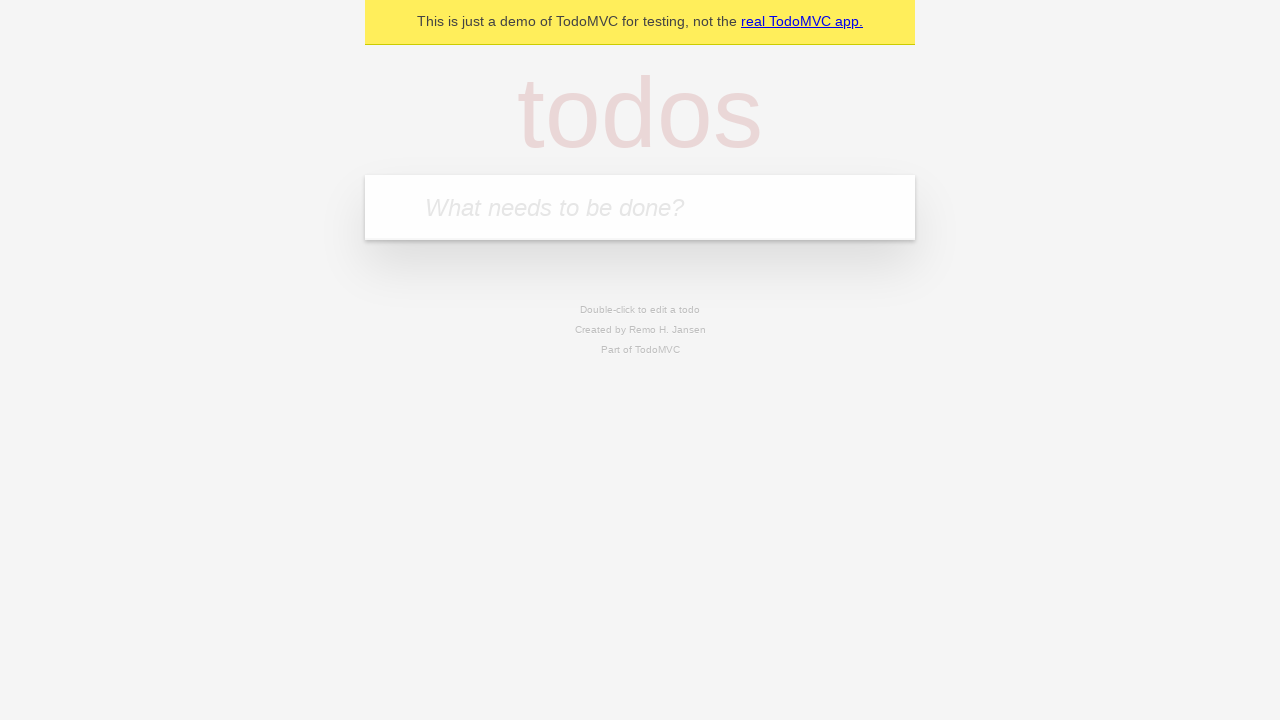

Filled todo input with 'buy some cheese' on internal:attr=[placeholder="What needs to be done?"i]
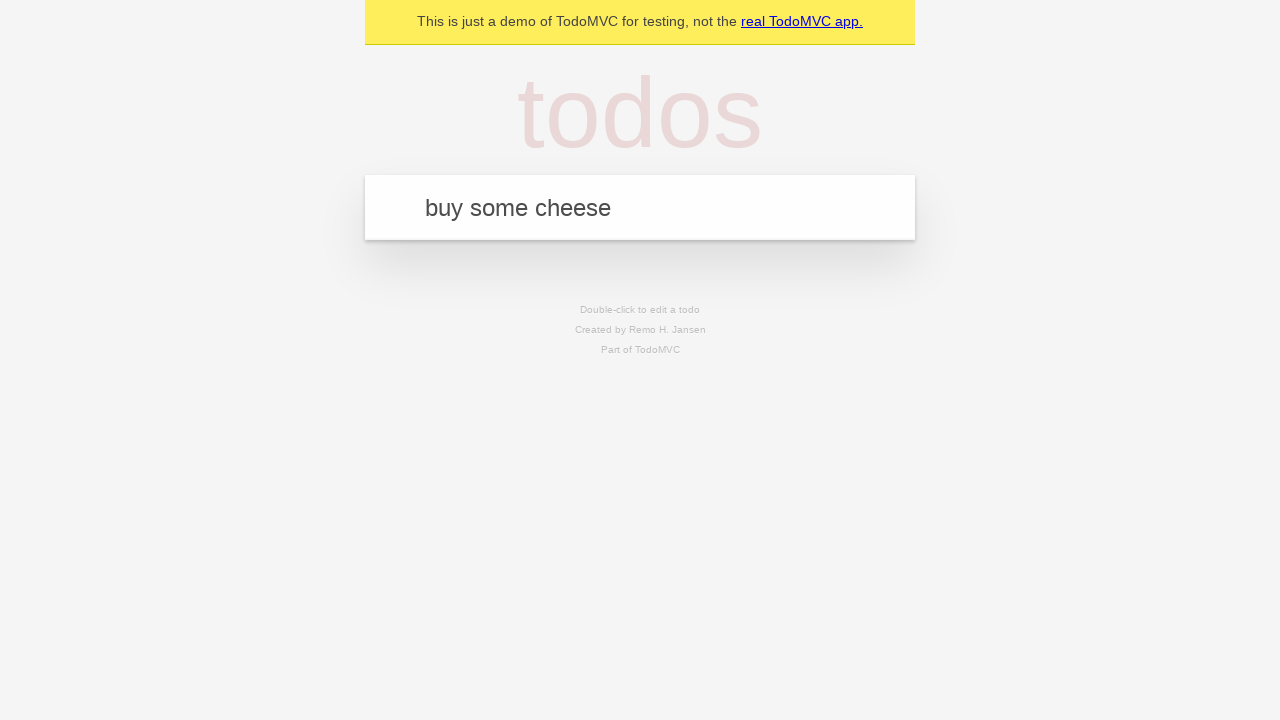

Pressed Enter to create first todo item on internal:attr=[placeholder="What needs to be done?"i]
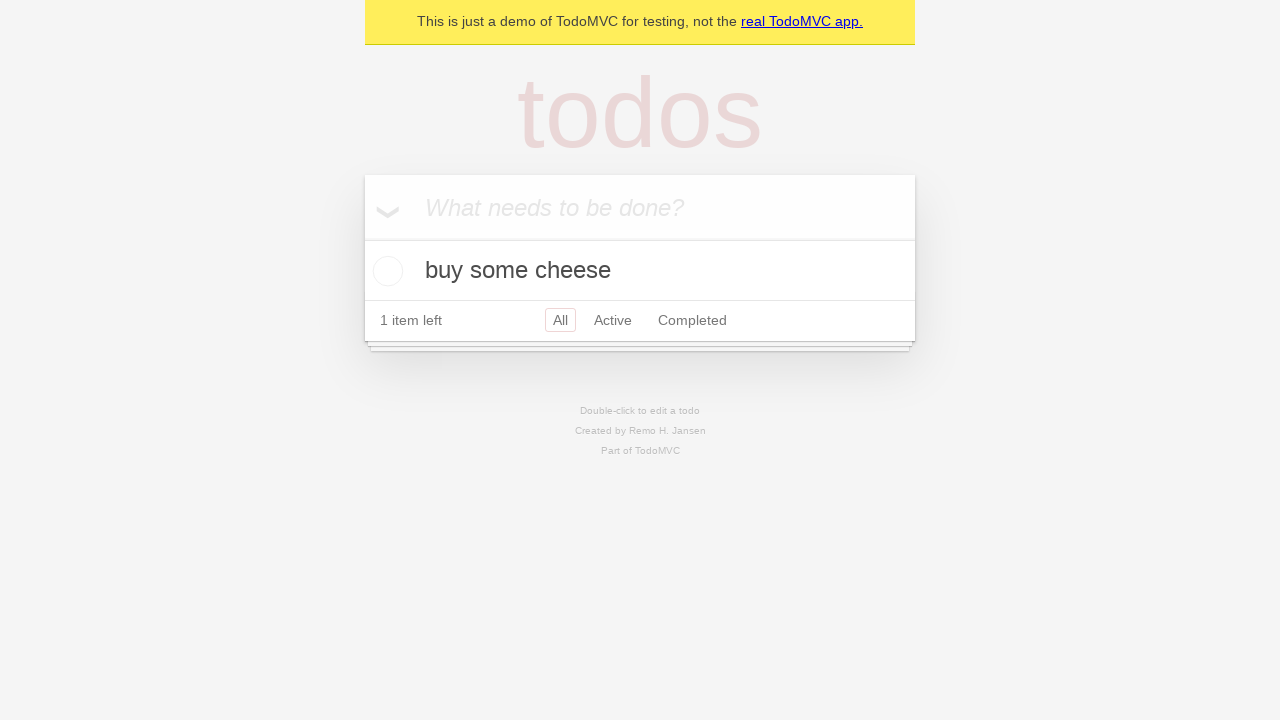

Filled todo input with 'feed the cat' on internal:attr=[placeholder="What needs to be done?"i]
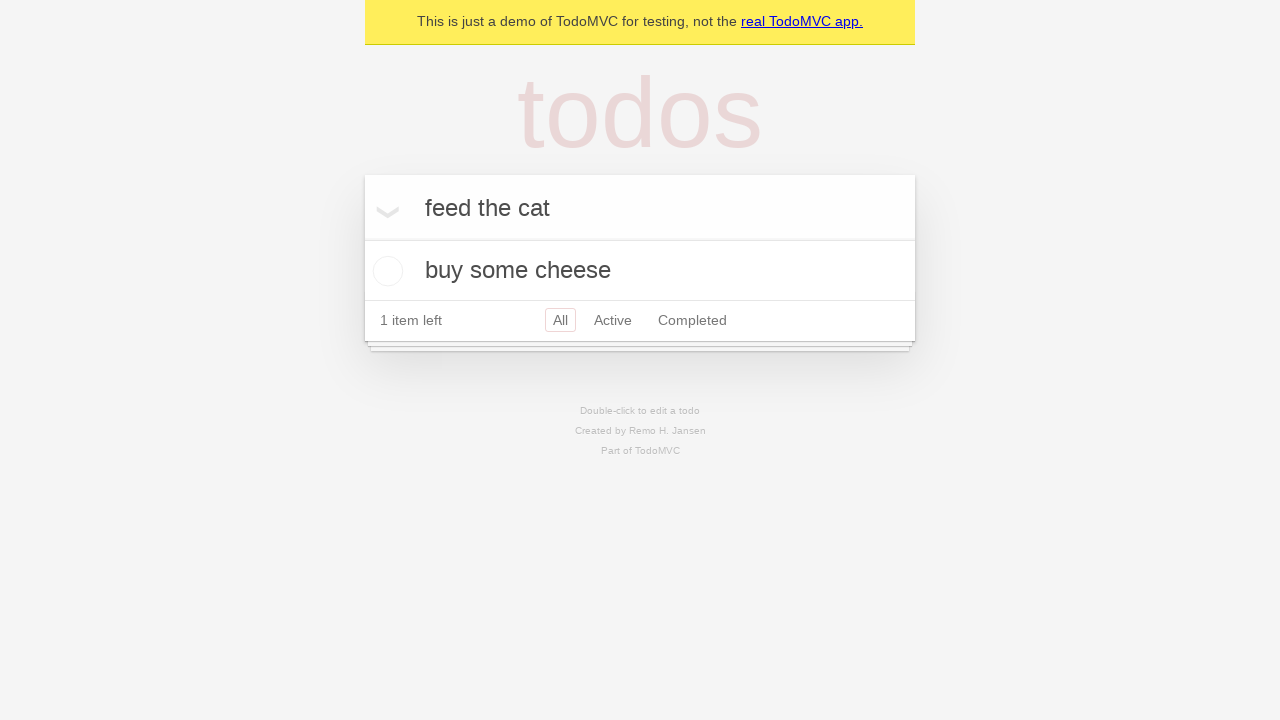

Pressed Enter to create second todo item on internal:attr=[placeholder="What needs to be done?"i]
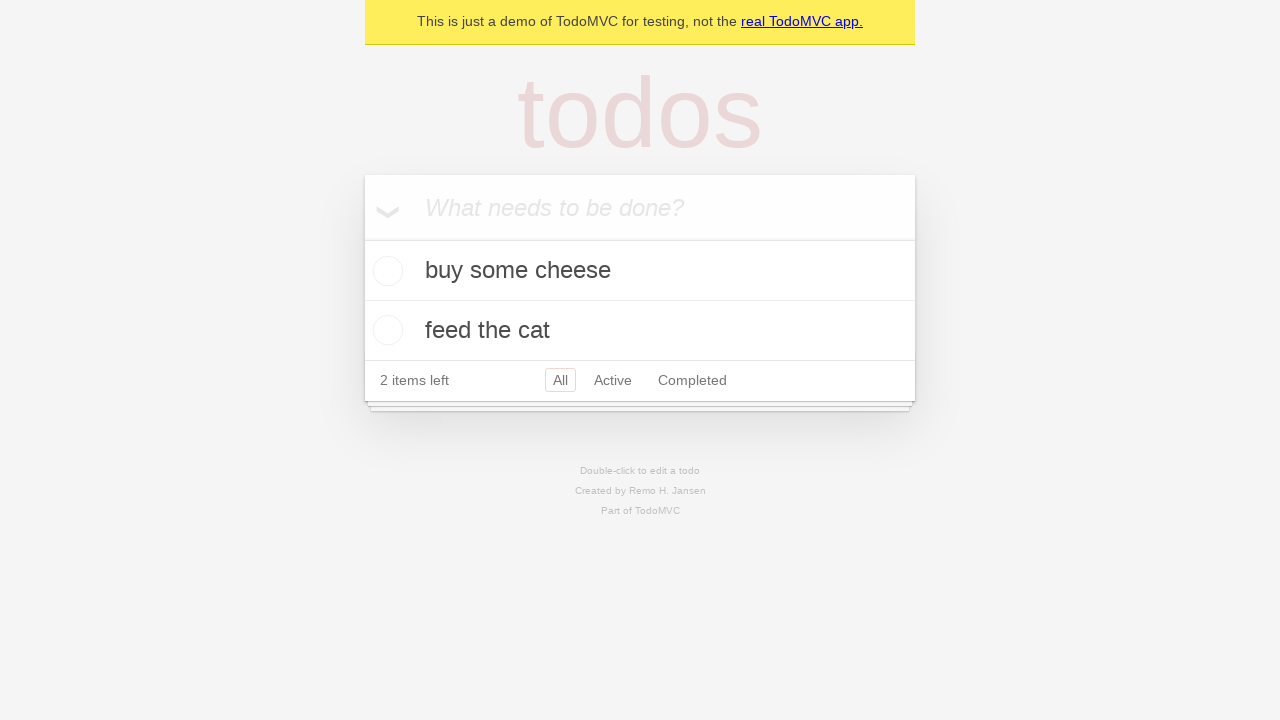

Checked first todo item checkbox to mark as complete at (385, 271) on internal:testid=[data-testid="todo-item"s] >> nth=0 >> internal:role=checkbox
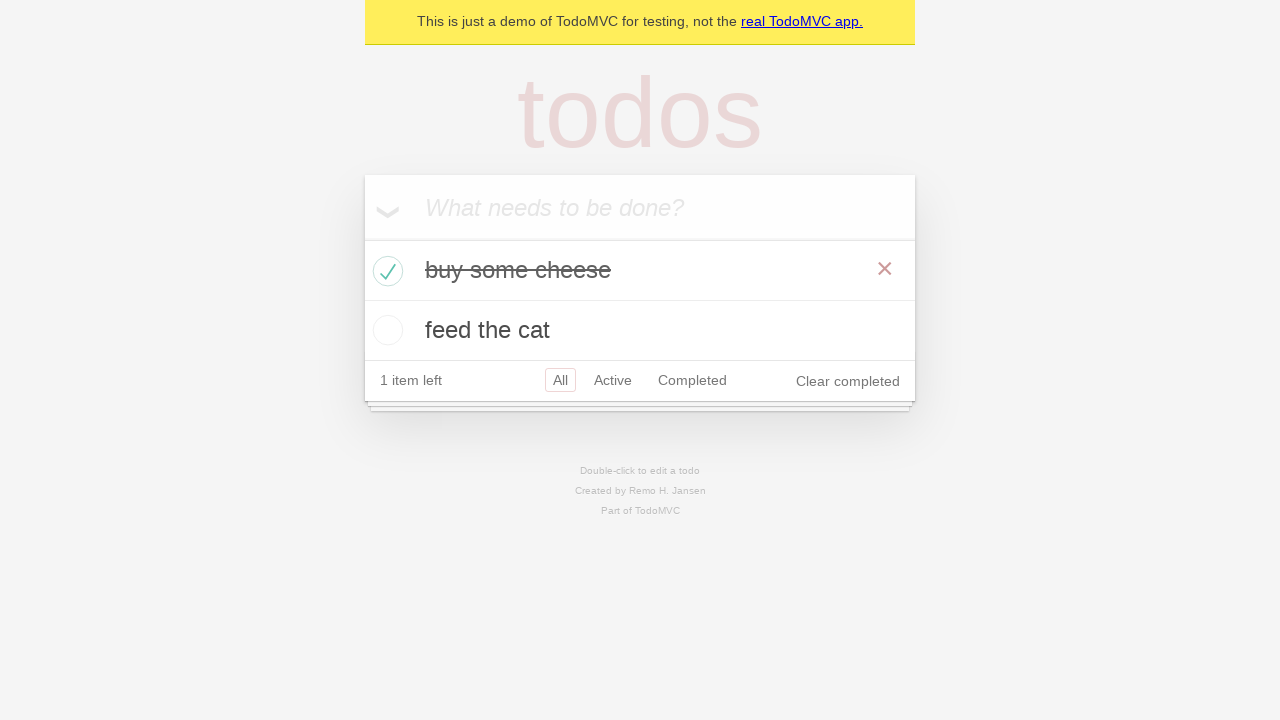

Unchecked first todo item checkbox to mark as incomplete at (385, 271) on internal:testid=[data-testid="todo-item"s] >> nth=0 >> internal:role=checkbox
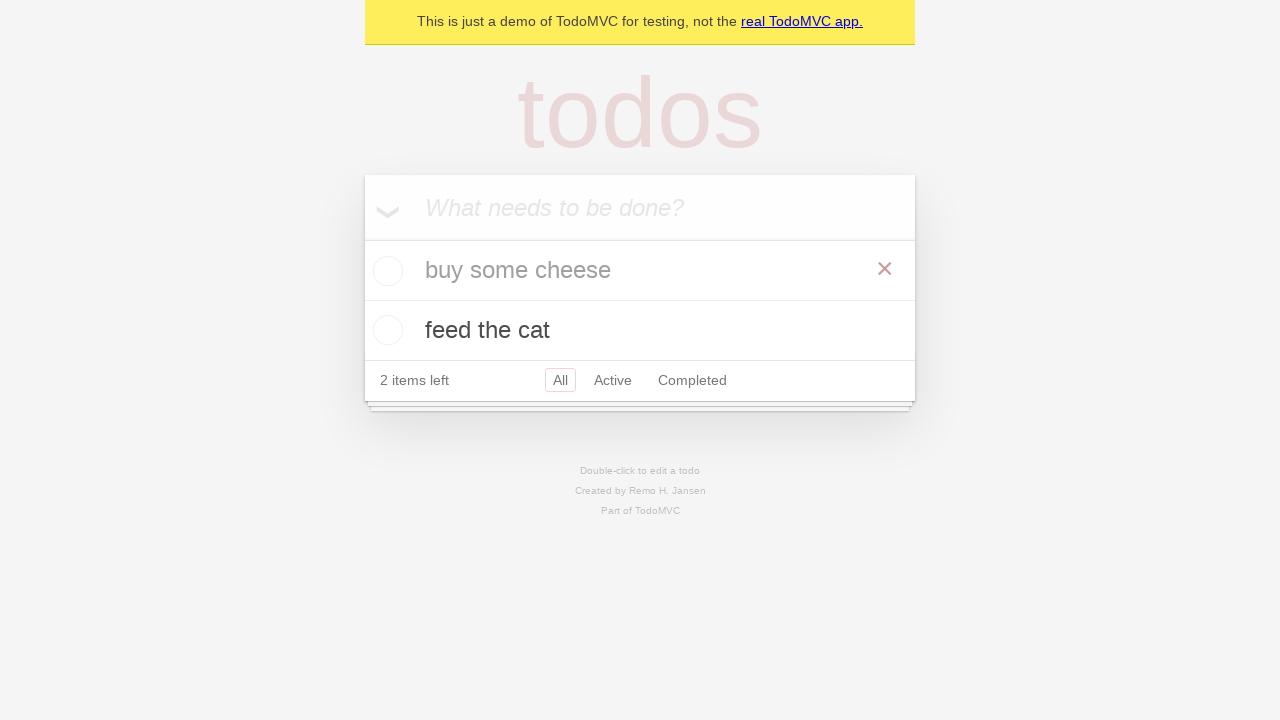

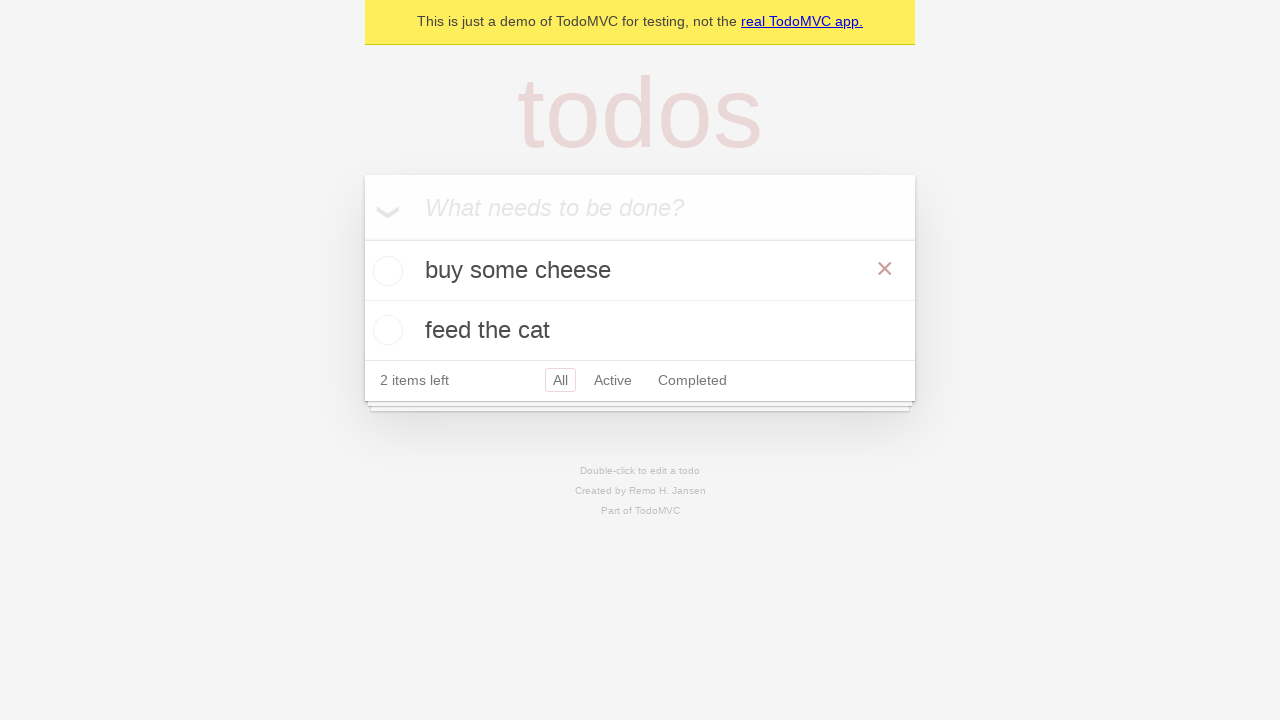